Tests form submission with first name, last name, and company name fields, then handles the alert confirmation

Starting URL: http://automationbykrishna.com

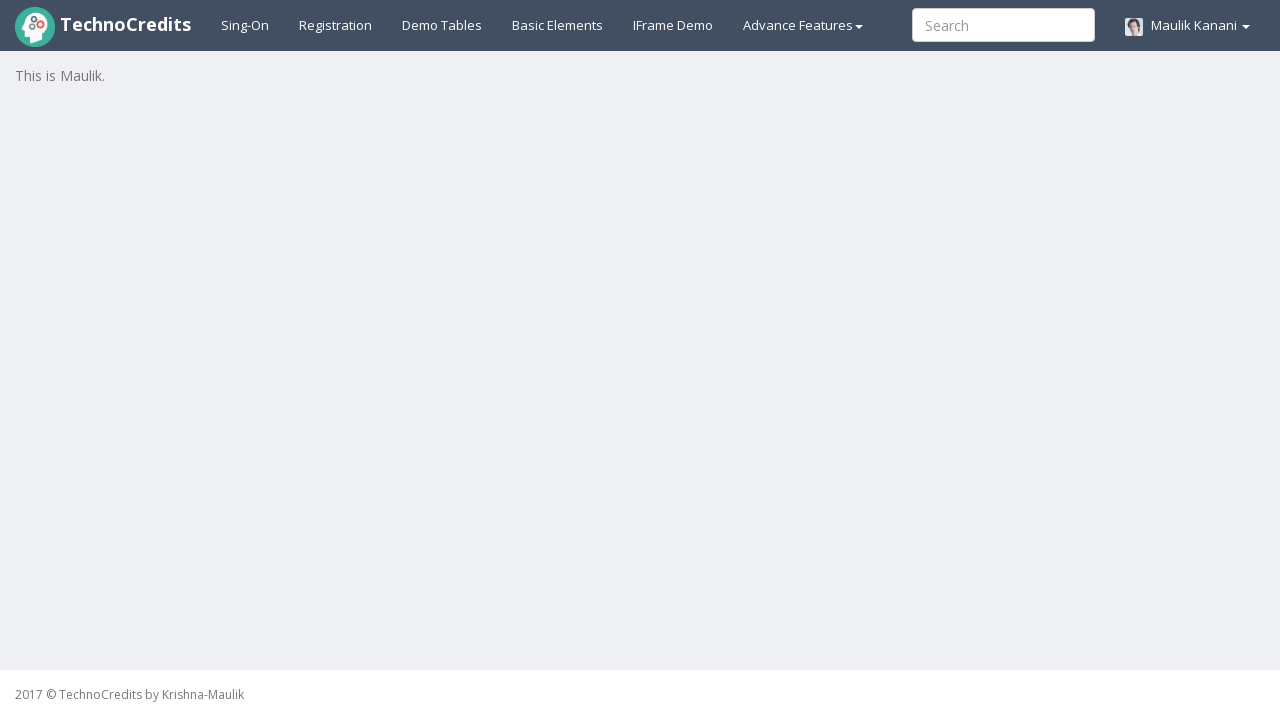

Clicked on Basic Elements tab at (558, 25) on #basicelements
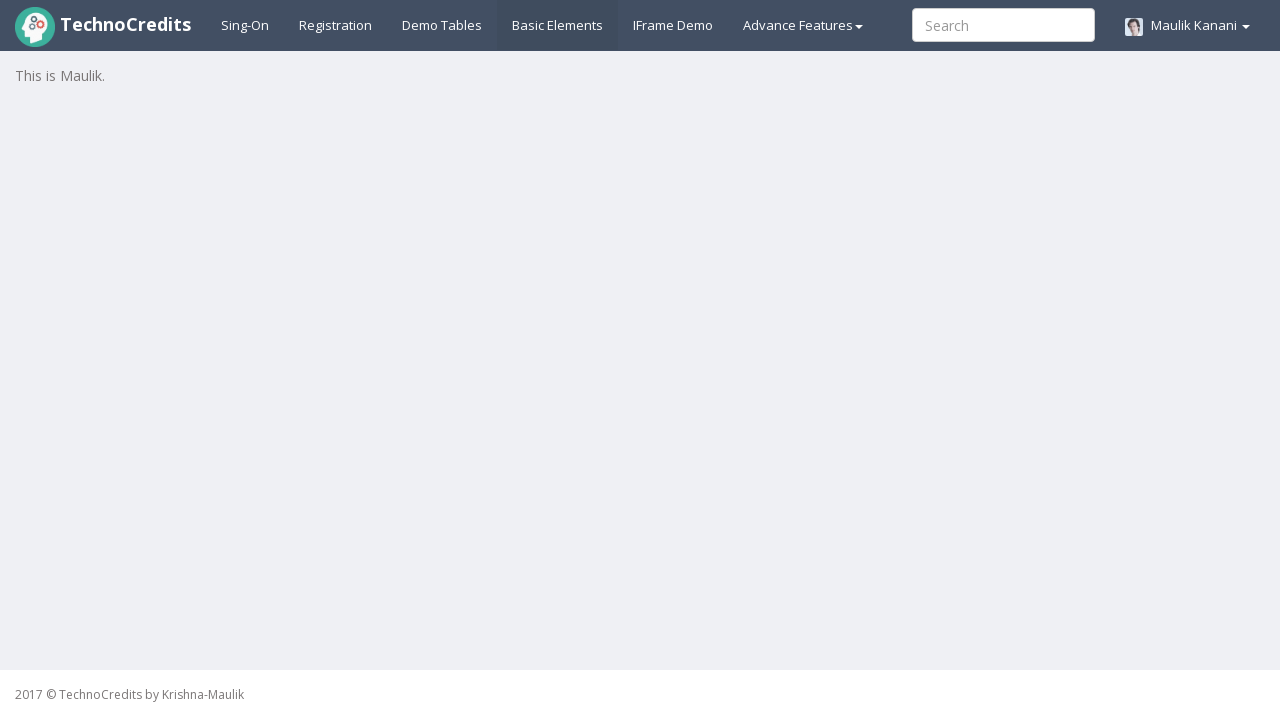

Set up dialog handler to accept alerts
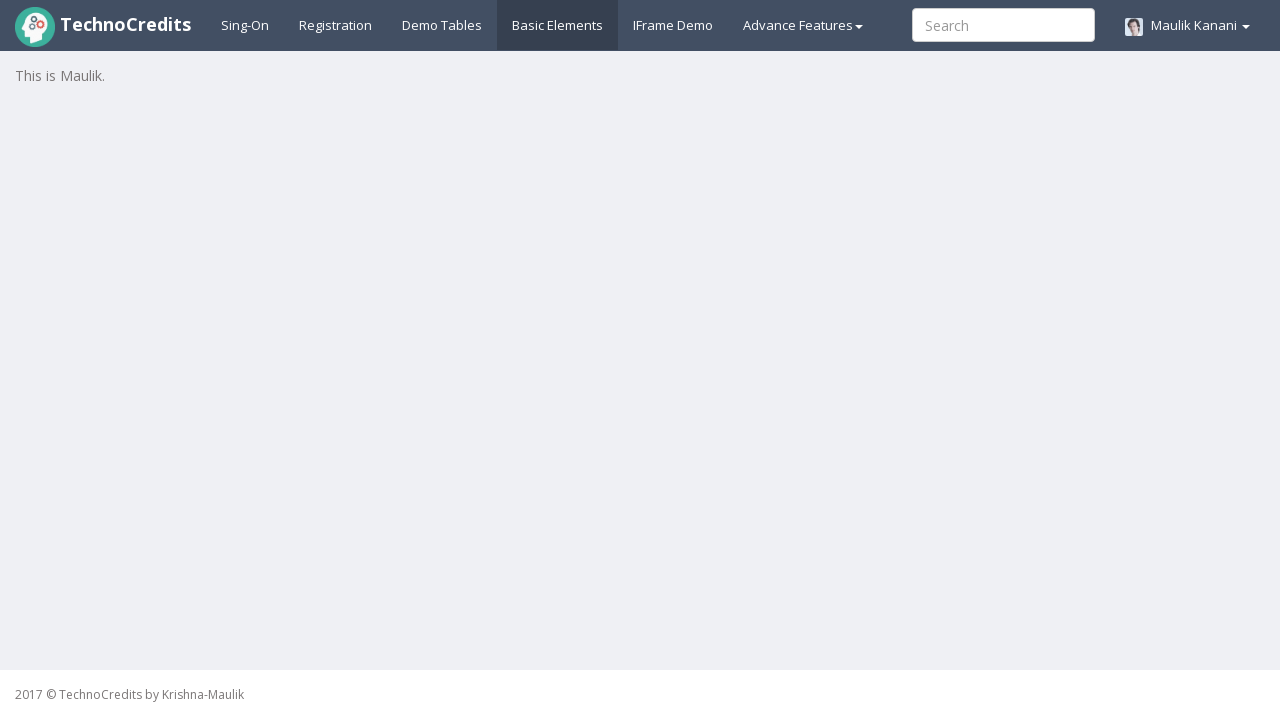

Filled First Name field with 'Michael' on #UserFirstName
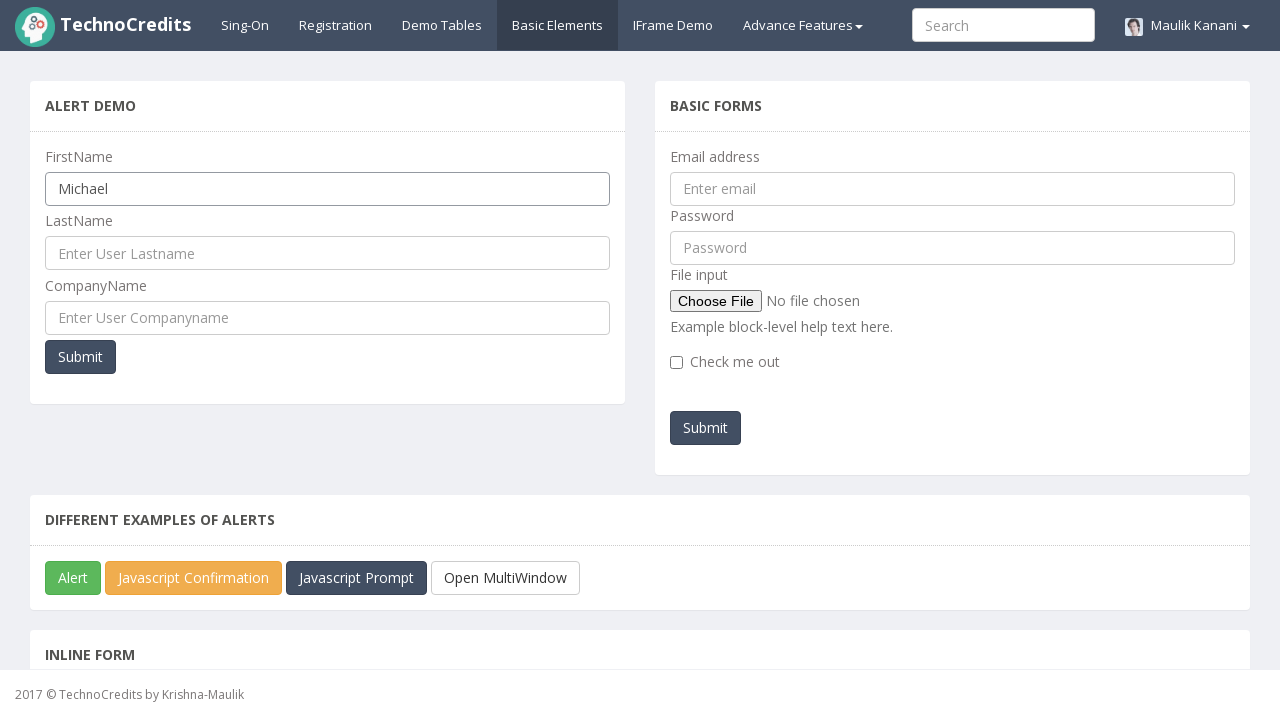

Filled Last Name field with 'Johnson' on #UserLastName
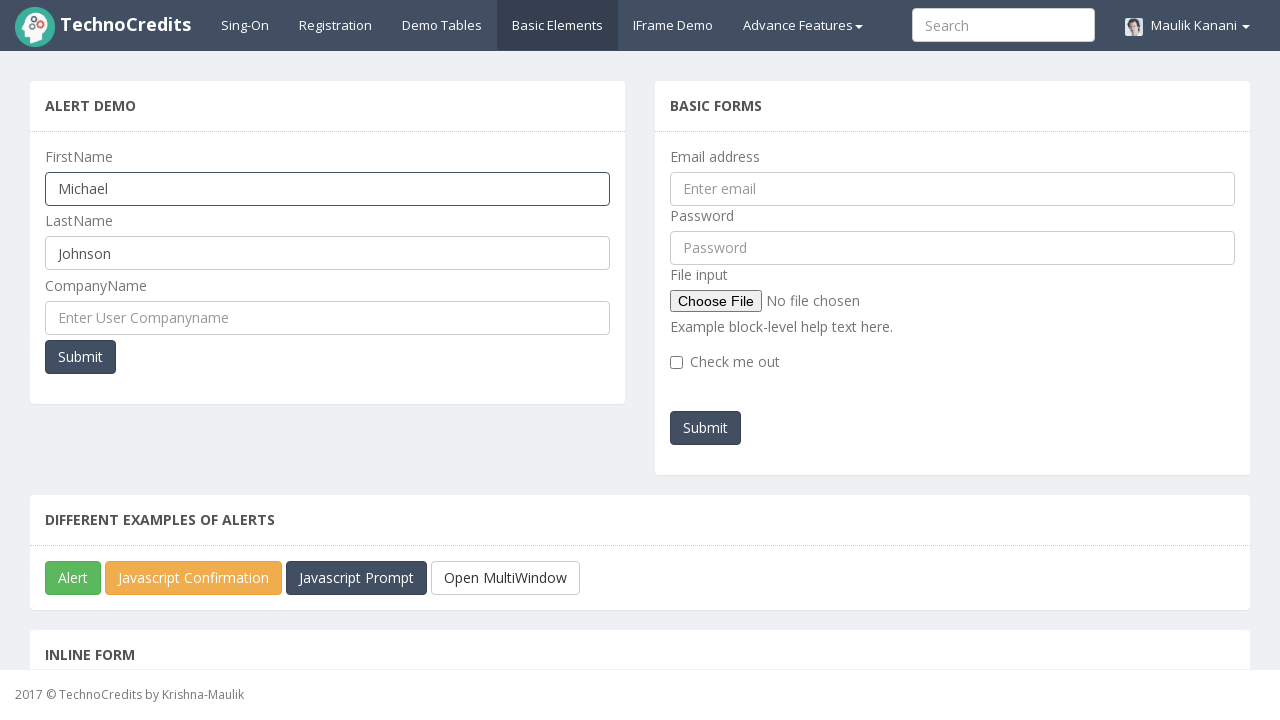

Filled Company Name field with 'TechCorp Inc' on #UserCompanyName
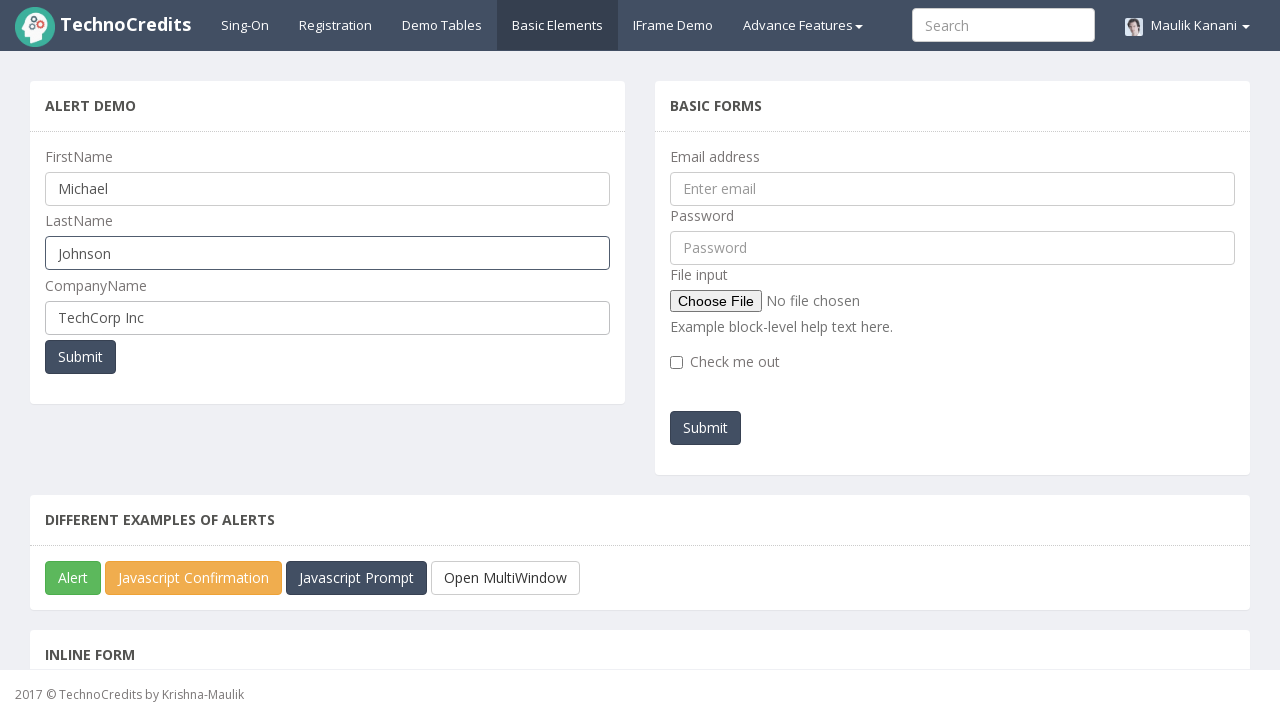

Clicked Submit button to submit form at (80, 357) on xpath=//button[text()='Submit']
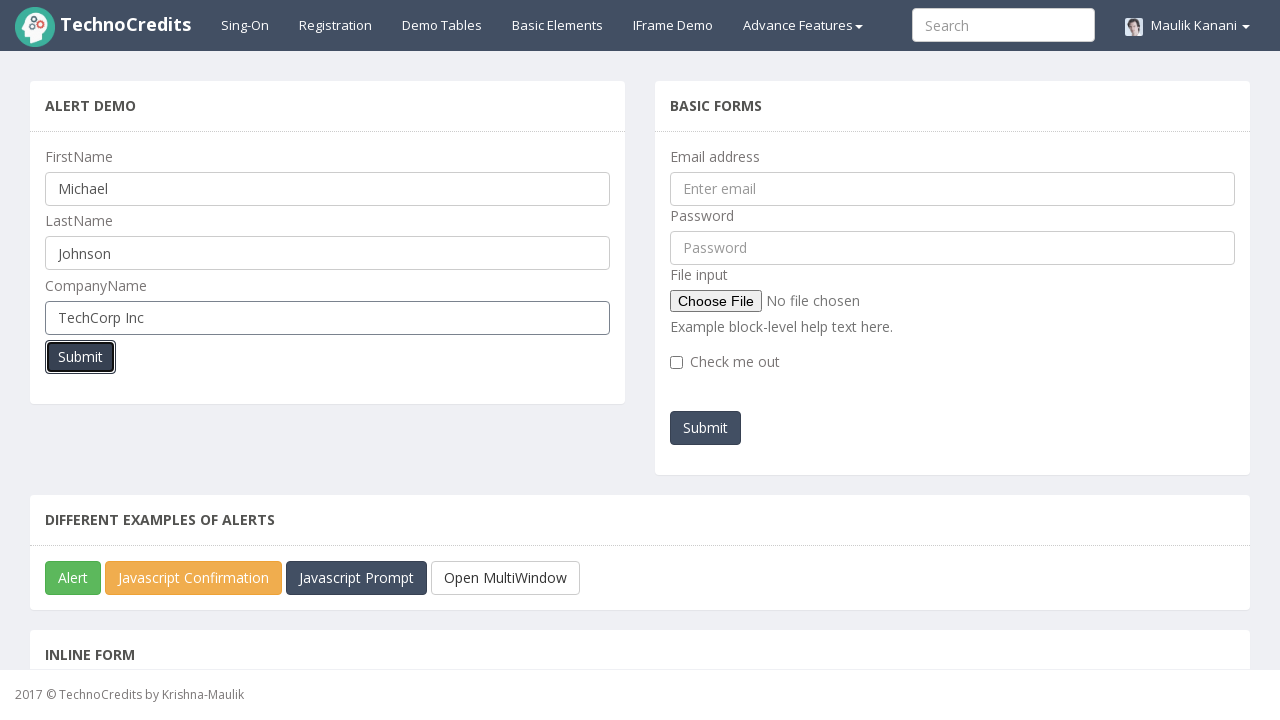

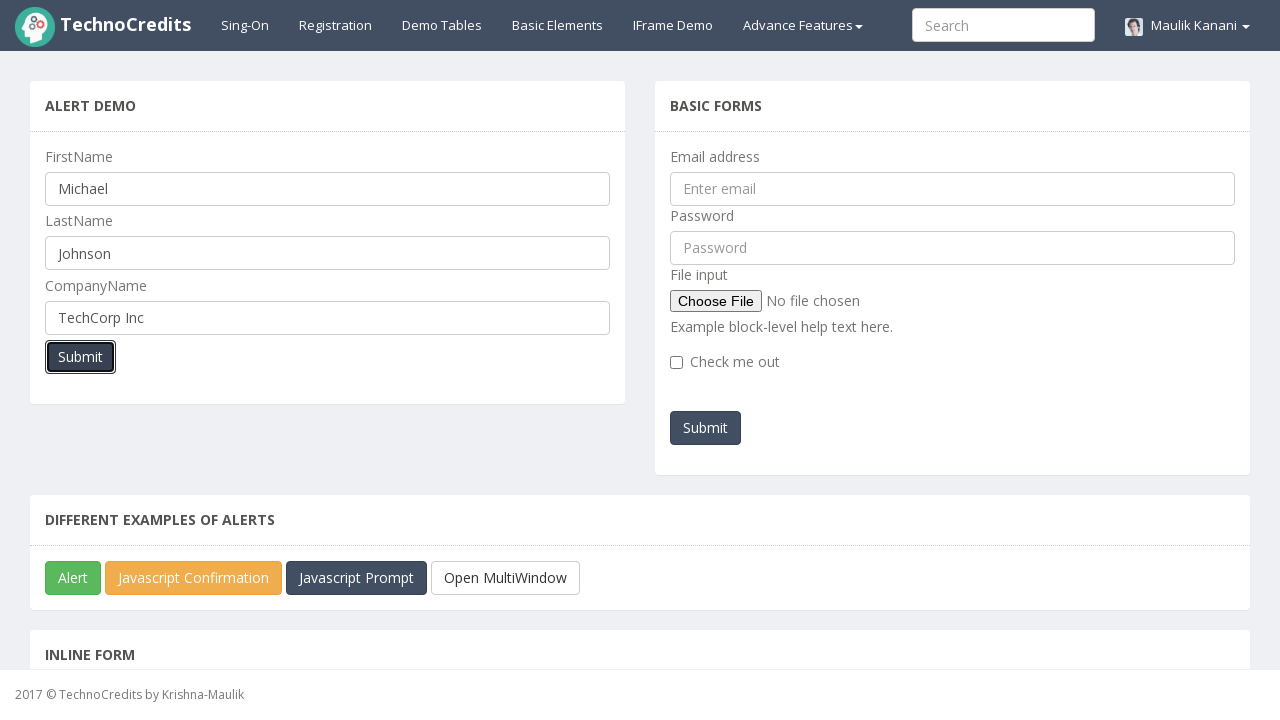